Tests drag and drop functionality by switching to an iframe and dragging an element by a specified offset

Starting URL: http://jqueryui.com/draggable/

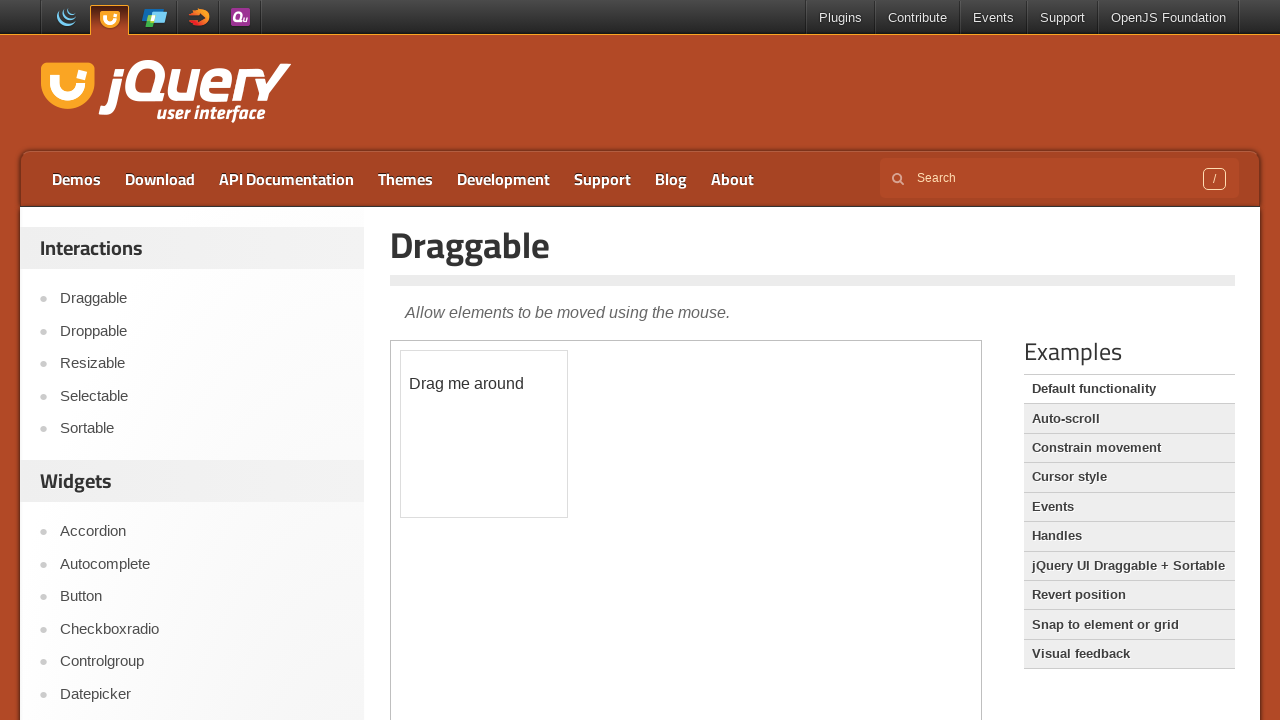

Located the demo iframe
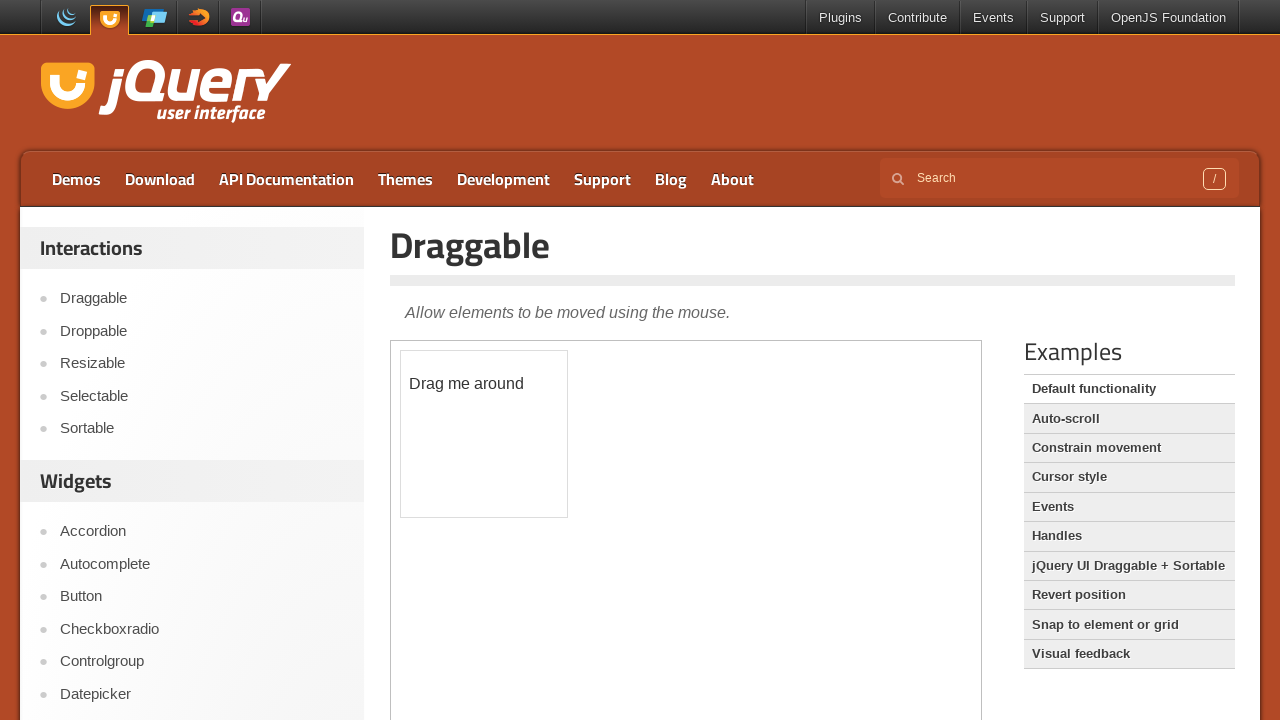

Located the draggable element within the iframe
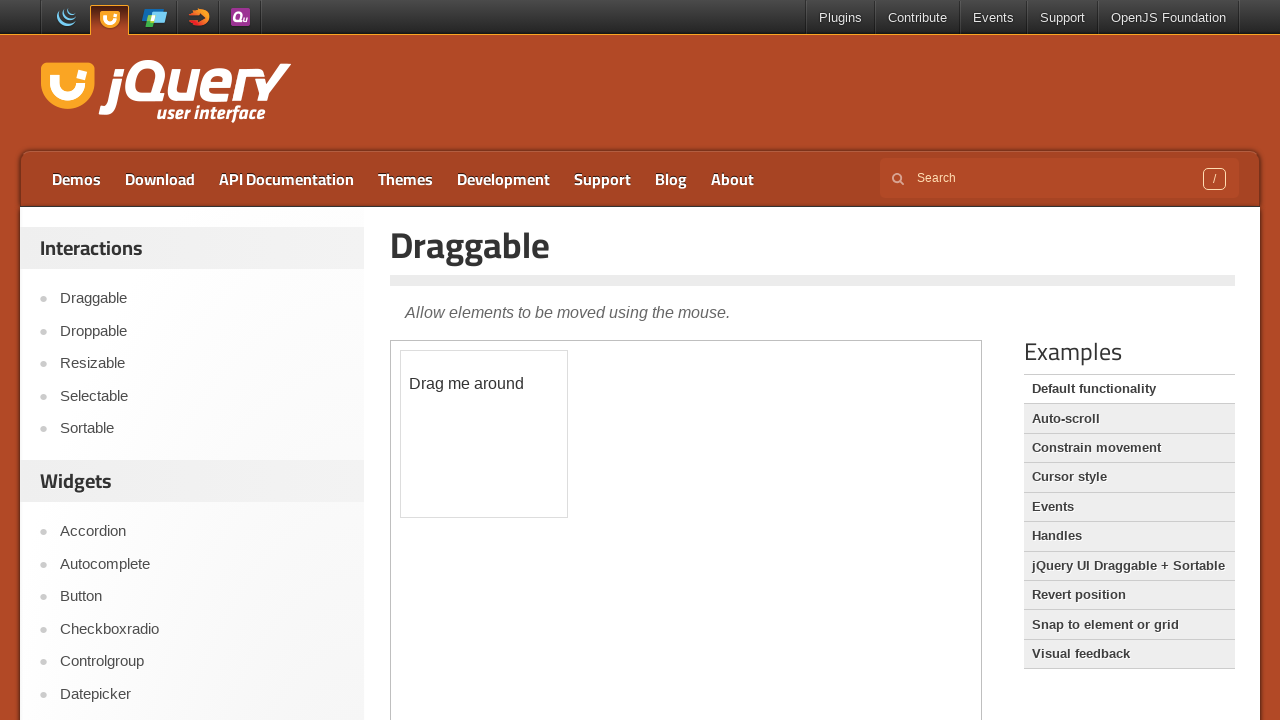

Dragged the element by offset (100, 100) at (501, 451)
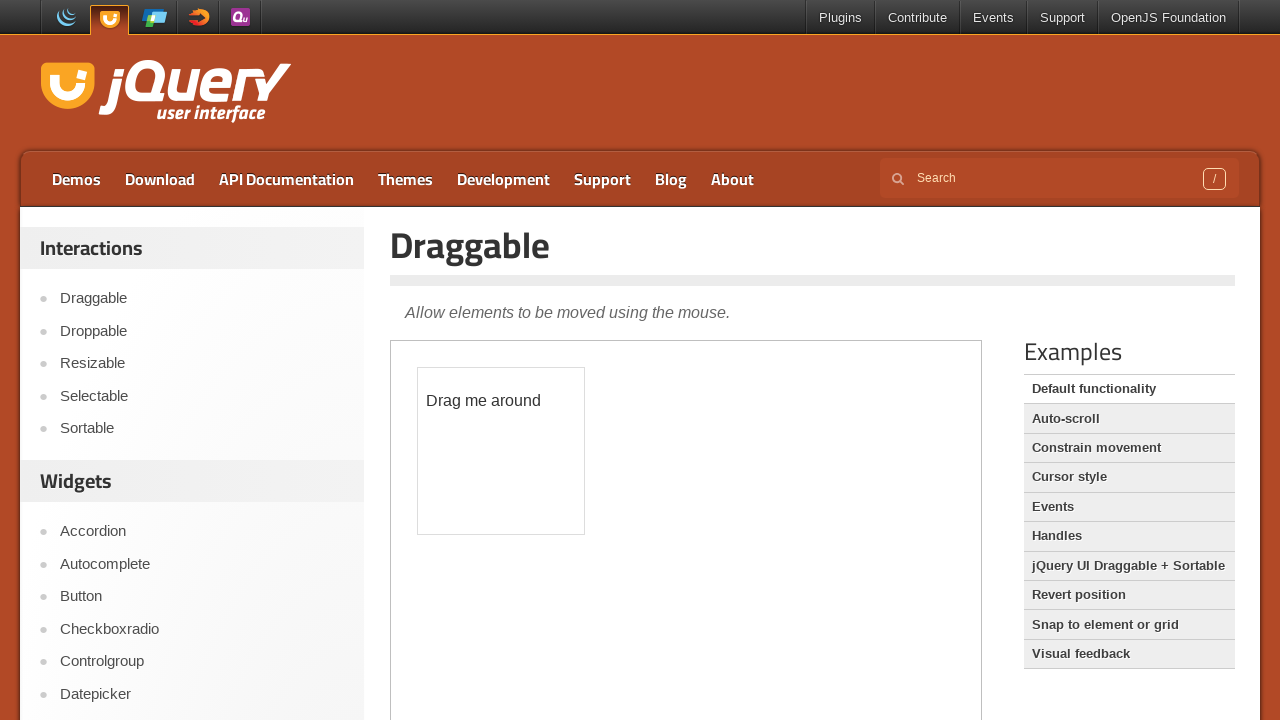

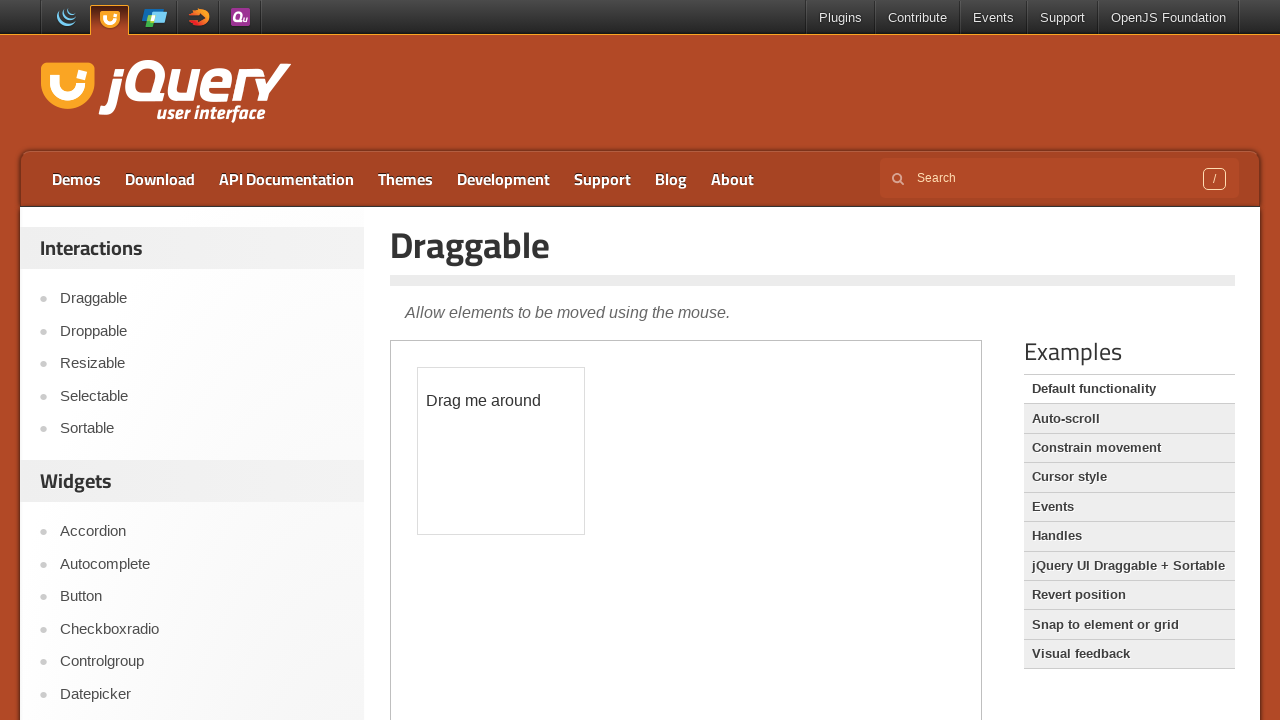